Tests that the Clear completed button is hidden when no items are completed

Starting URL: https://demo.playwright.dev/todomvc

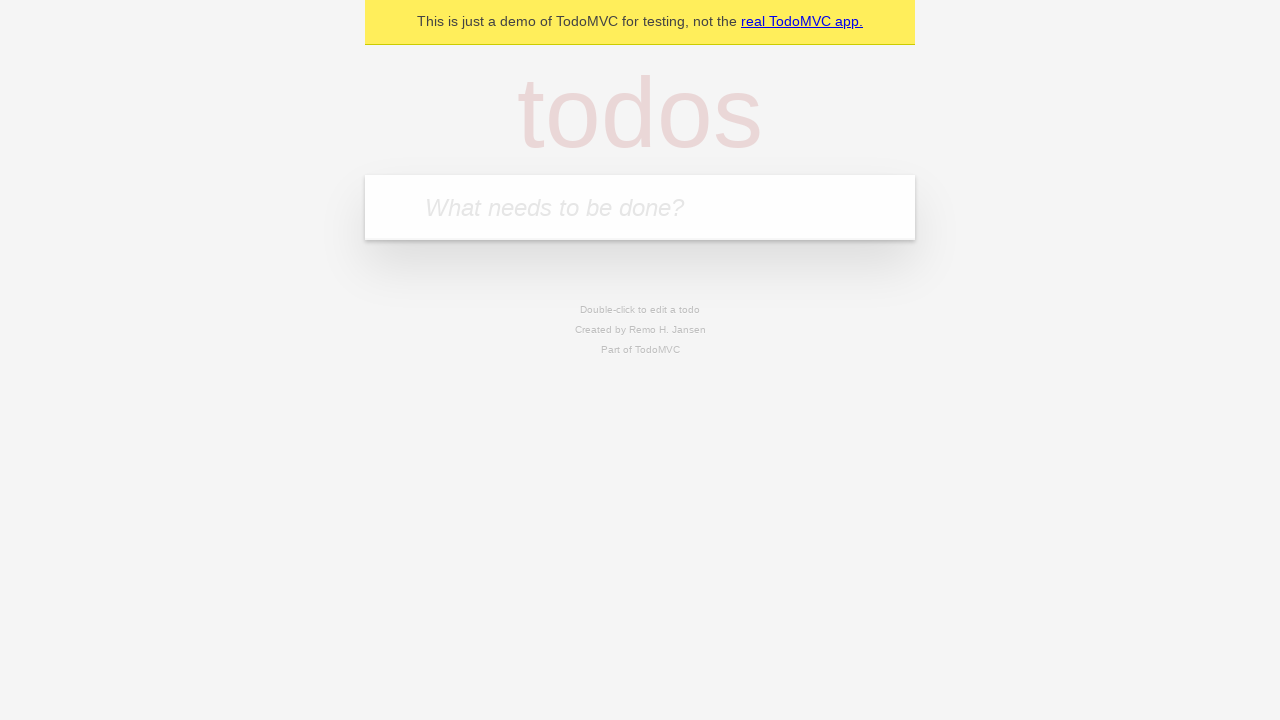

Filled todo input with 'buy some cheese' on internal:attr=[placeholder="What needs to be done?"i]
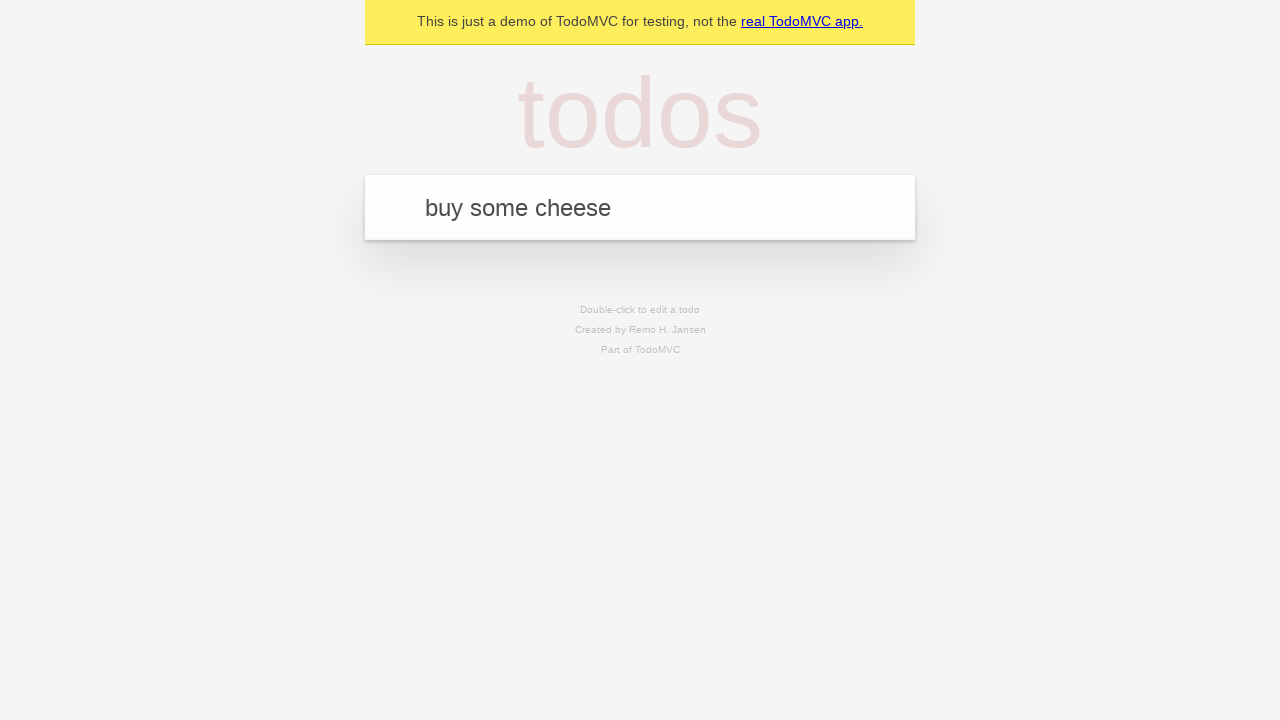

Pressed Enter to add first todo on internal:attr=[placeholder="What needs to be done?"i]
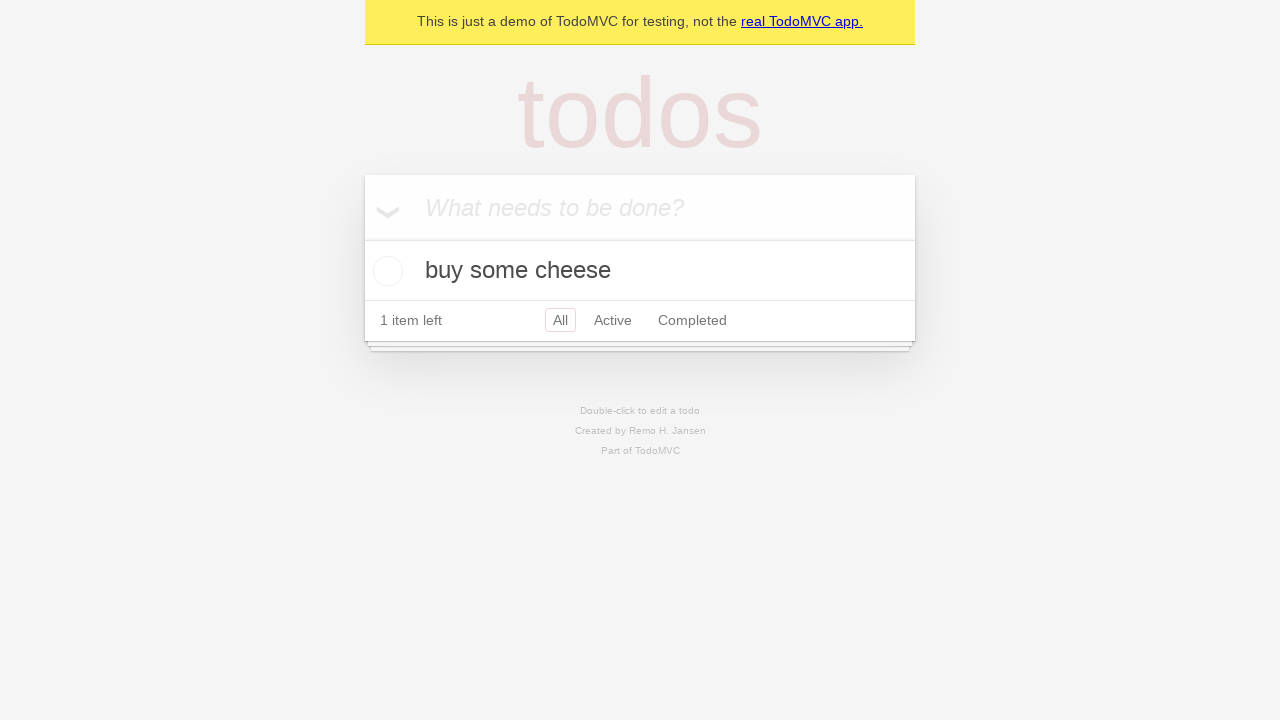

Filled todo input with 'feed the cat' on internal:attr=[placeholder="What needs to be done?"i]
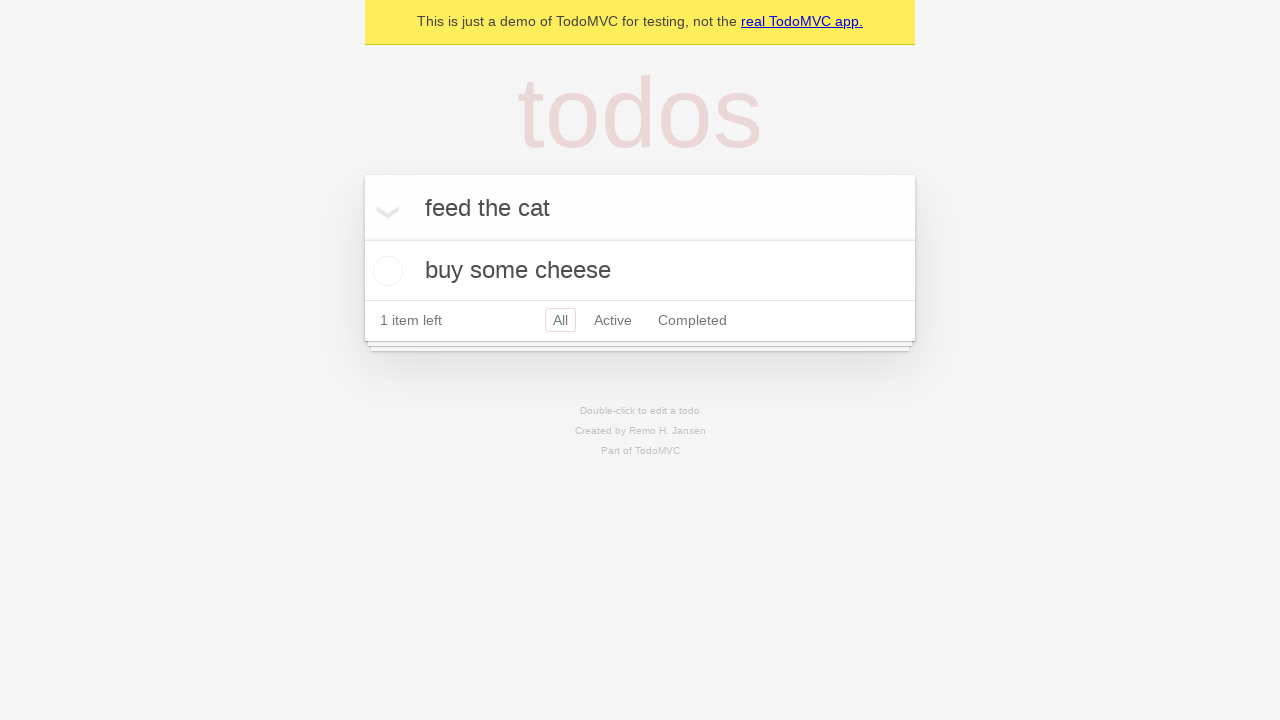

Pressed Enter to add second todo on internal:attr=[placeholder="What needs to be done?"i]
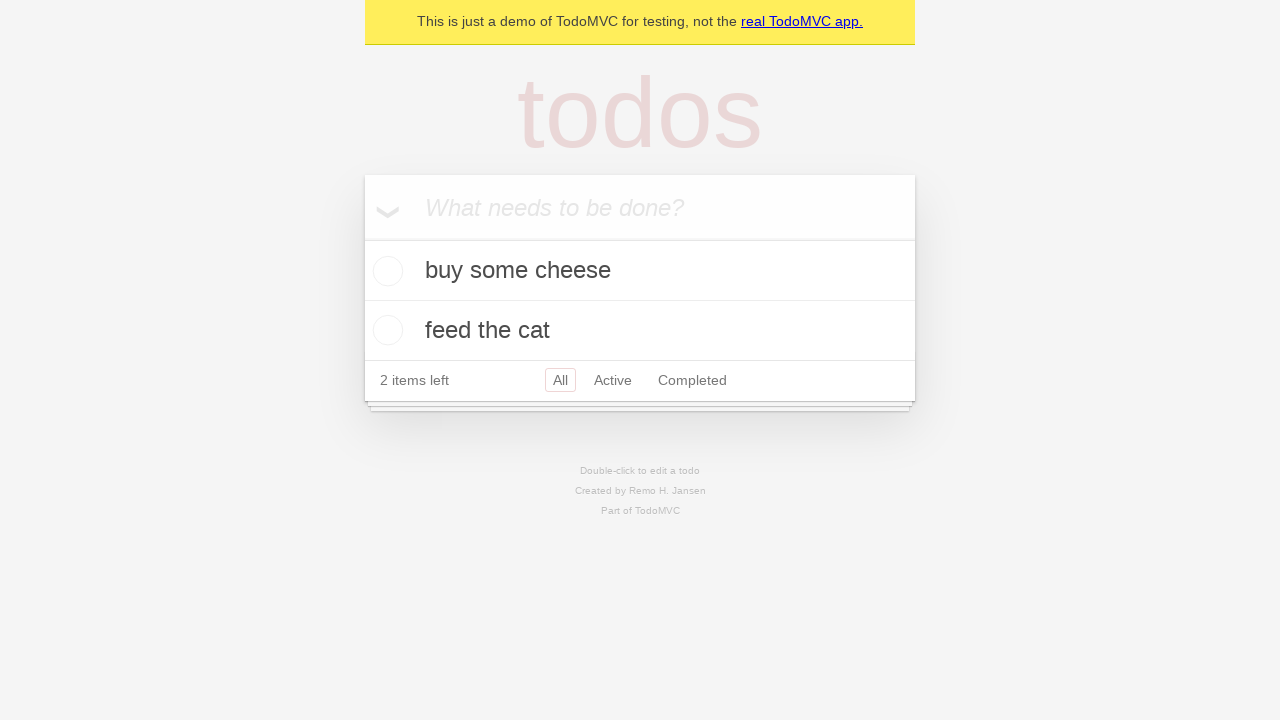

Filled todo input with 'book a doctors appointment' on internal:attr=[placeholder="What needs to be done?"i]
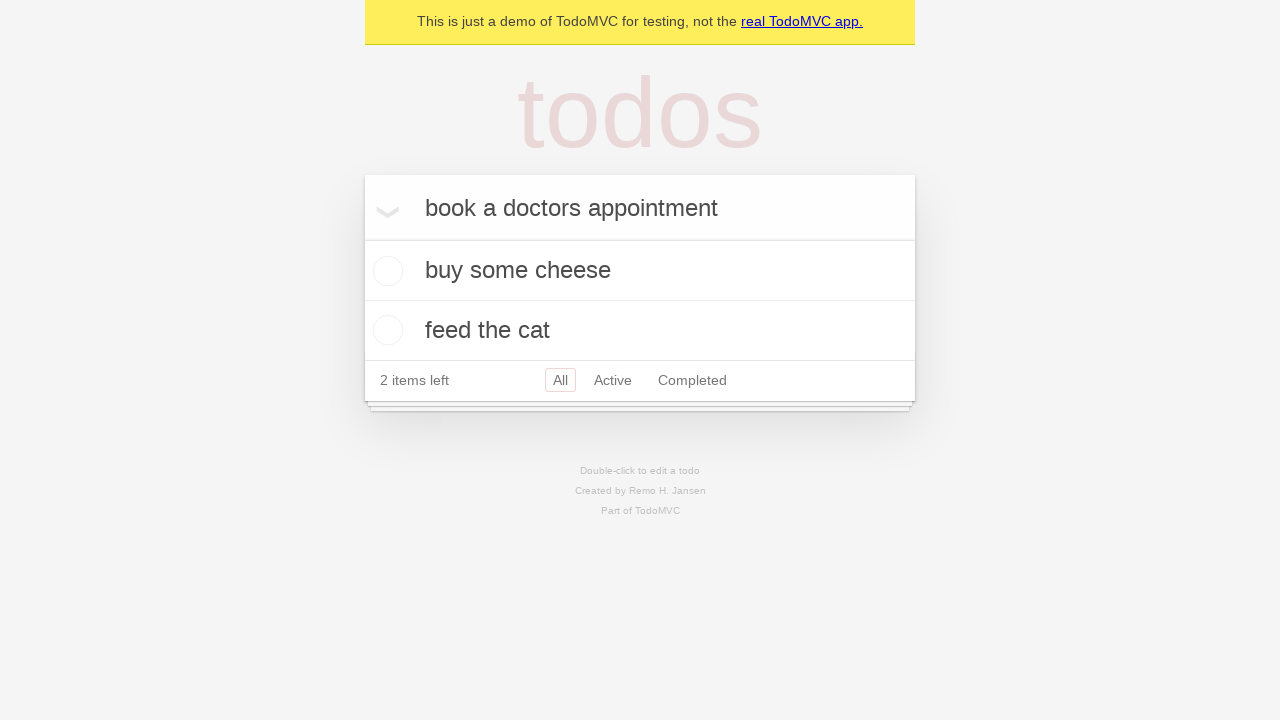

Pressed Enter to add third todo on internal:attr=[placeholder="What needs to be done?"i]
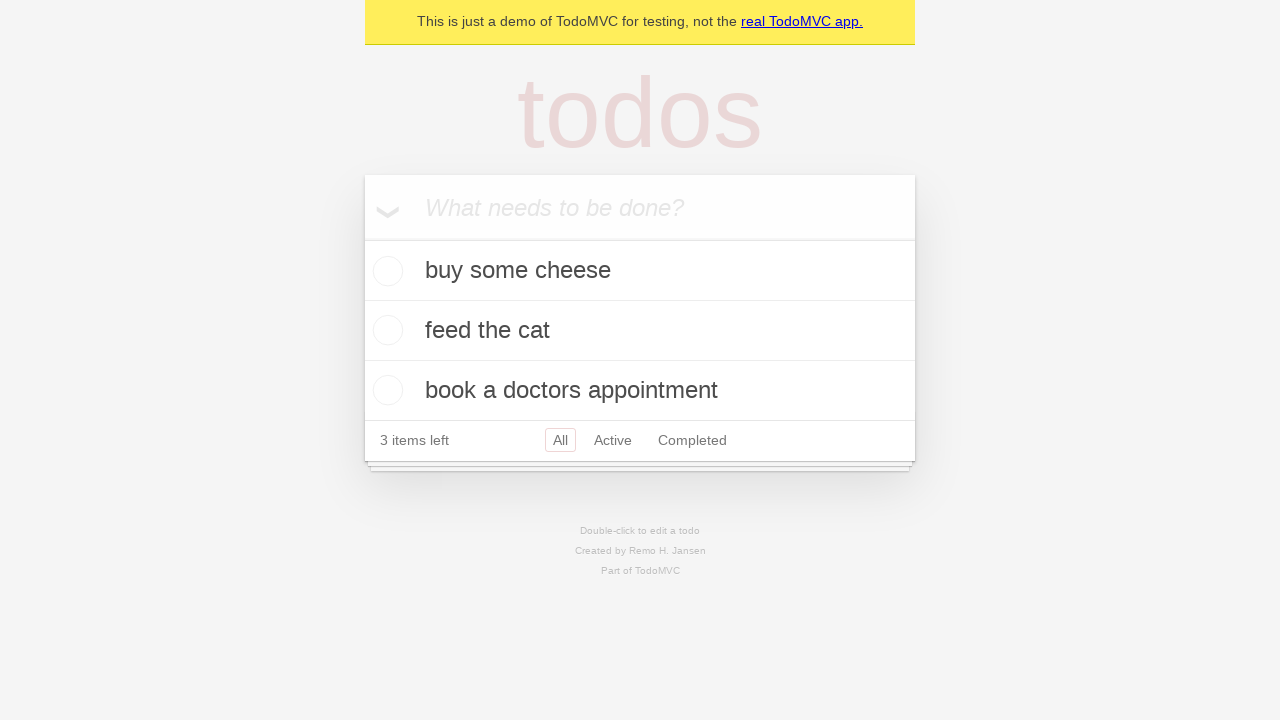

Waited for all three todos to appear in the list
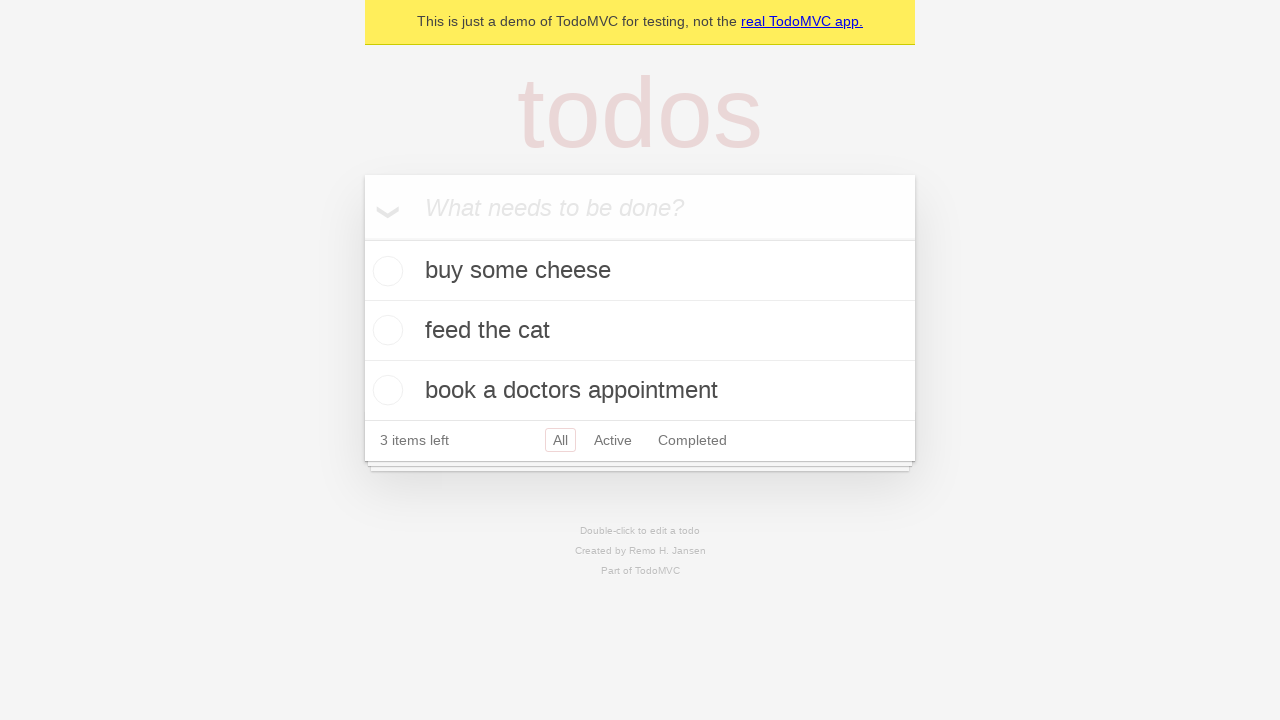

Checked the first todo item as completed at (385, 271) on .todo-list li .toggle >> nth=0
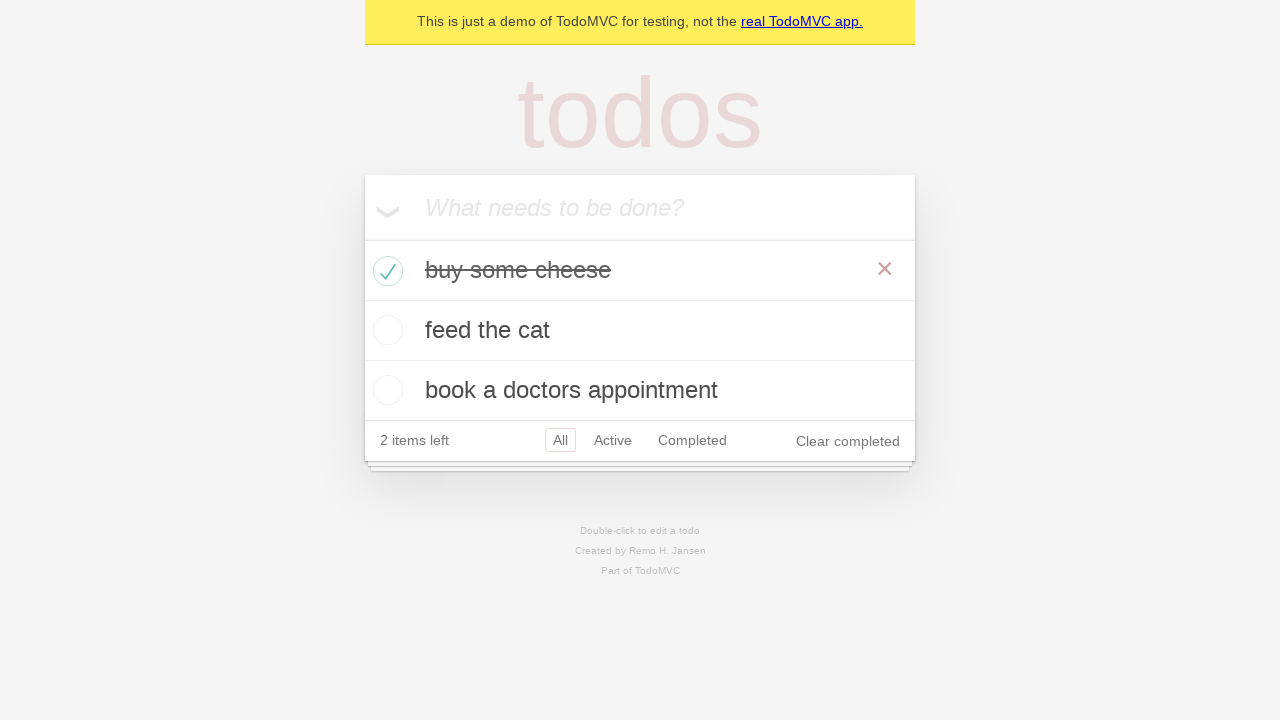

Clicked 'Clear completed' button to remove completed item at (848, 441) on internal:role=button[name="Clear completed"i]
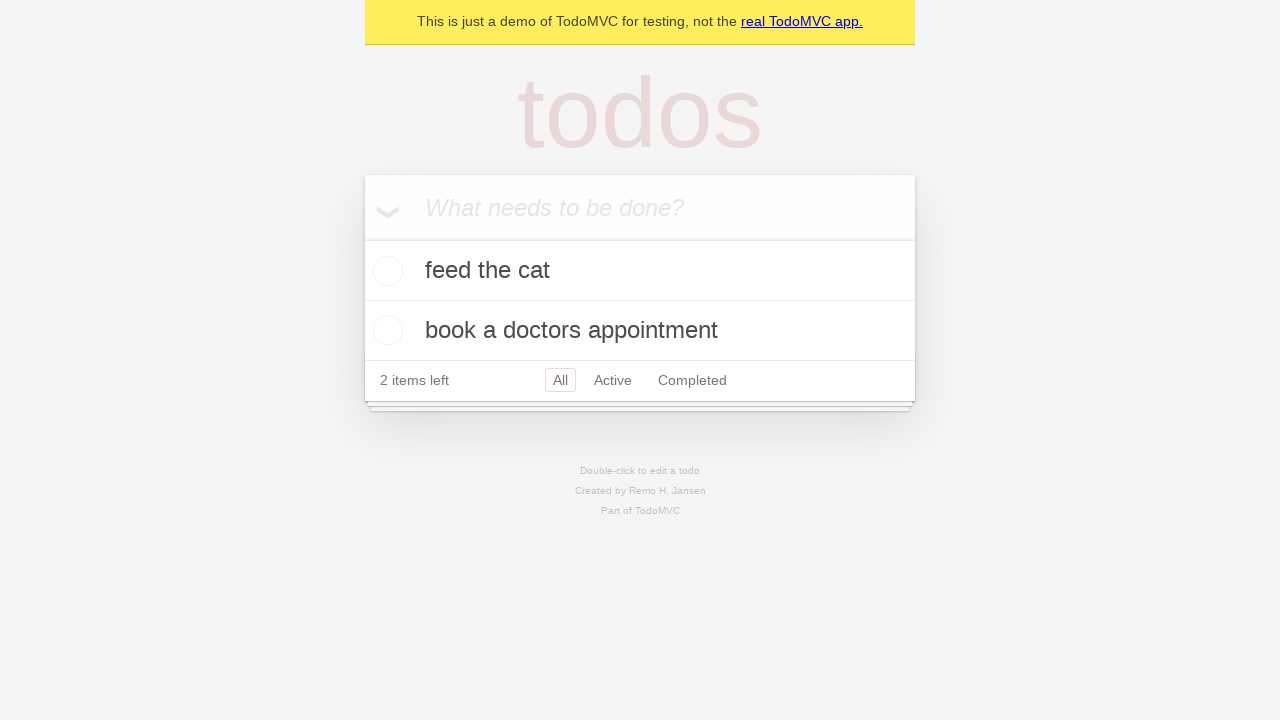

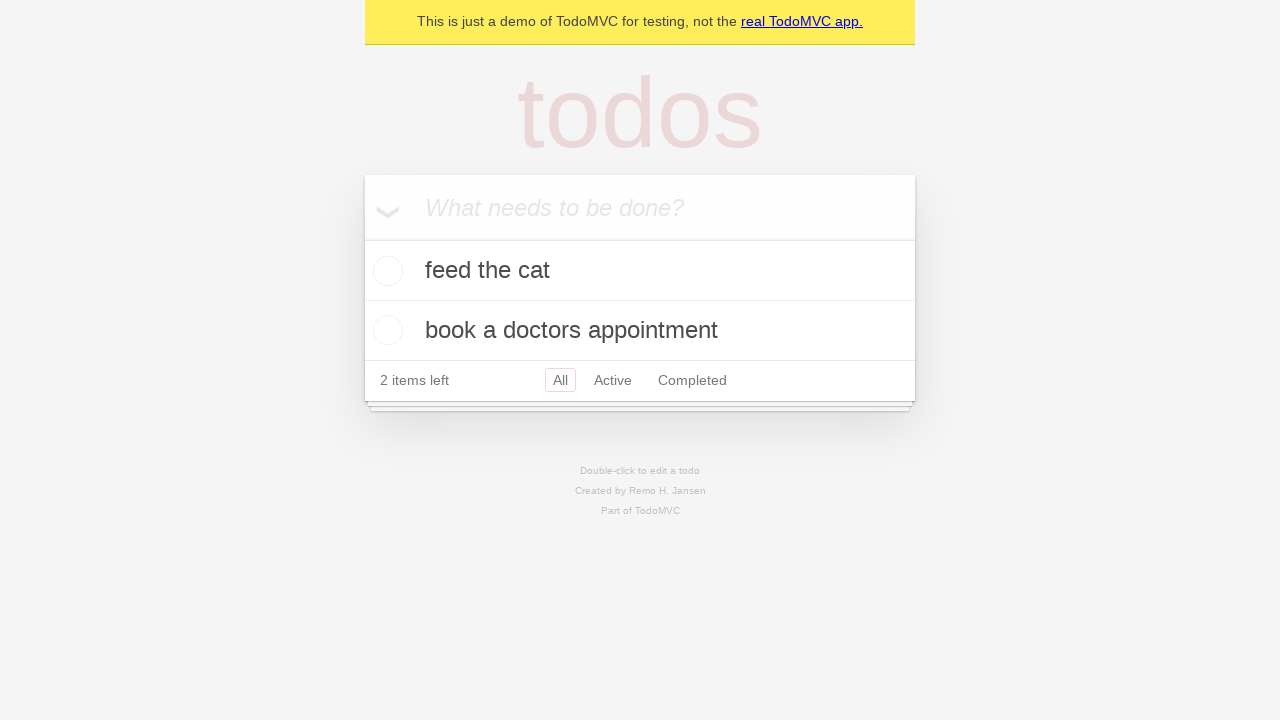